Tests opening a new browser window, switching to it, verifying the new window content, and closing it

Starting URL: http://the-internet.herokuapp.com

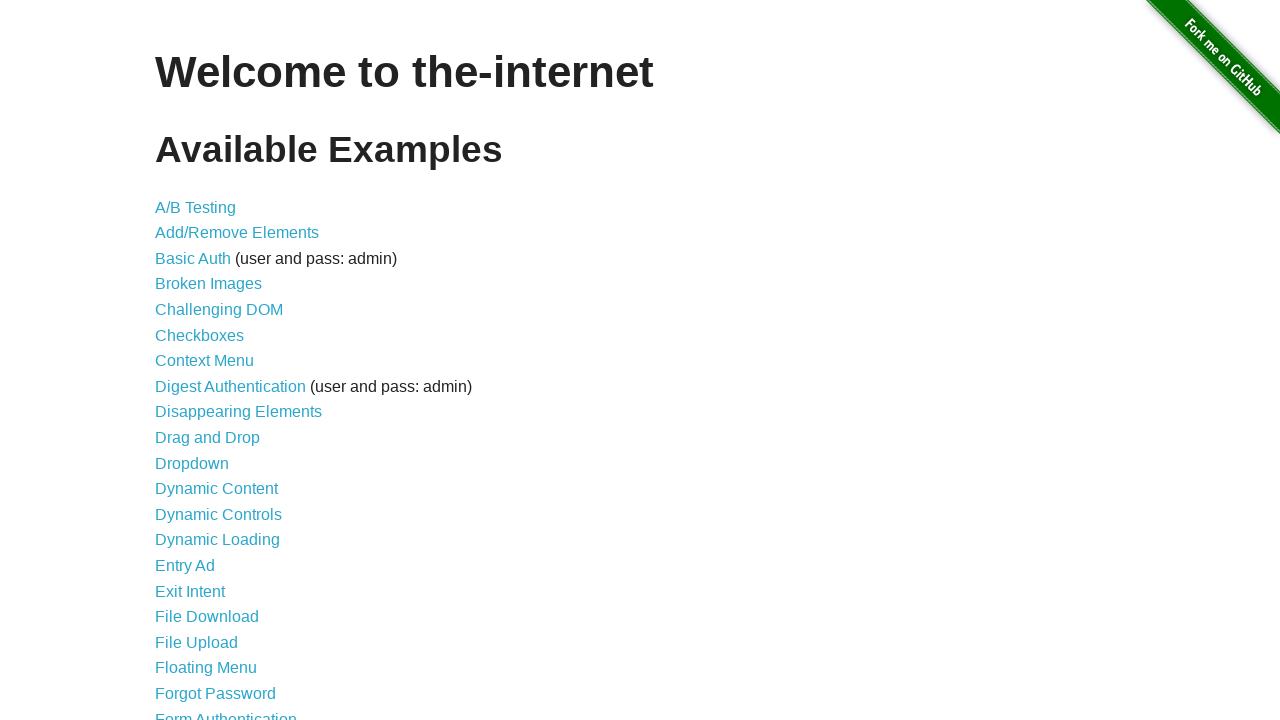

Clicked on Multiple Windows link at (218, 369) on a[href*='windows']
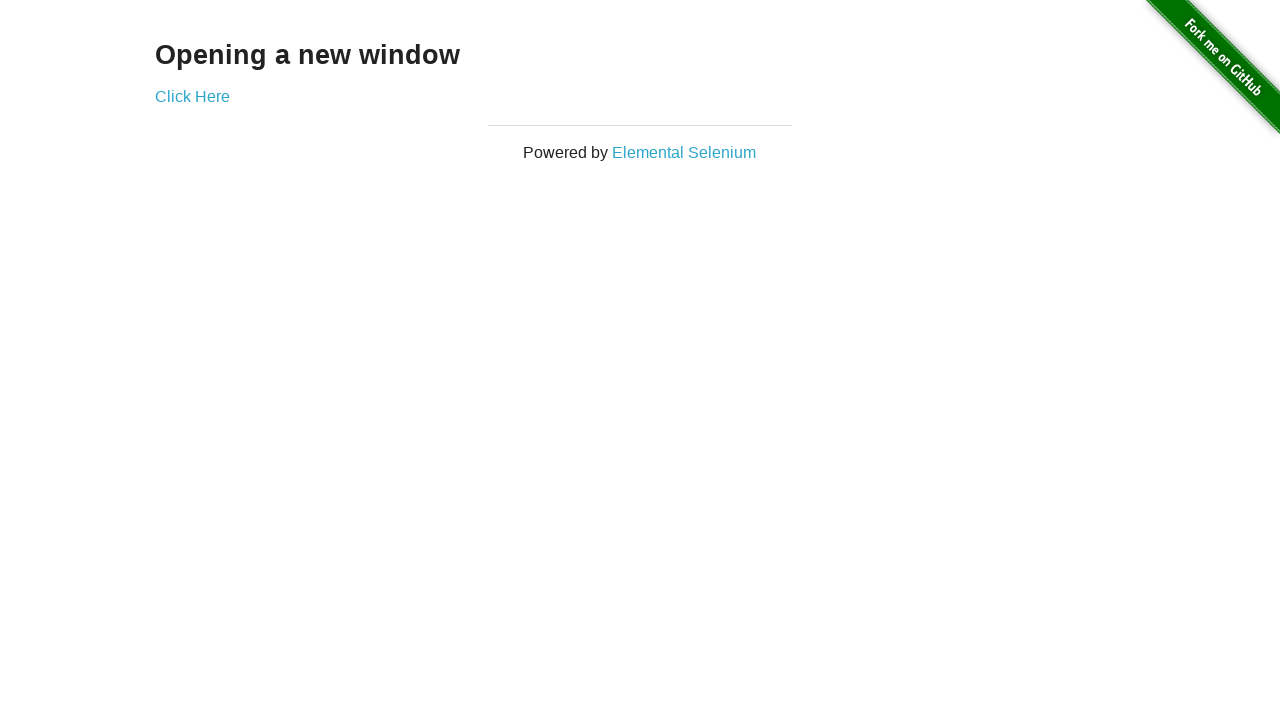

Clicked 'Click Here' link to open new window at (192, 96) on xpath=//*[@class='example']//a
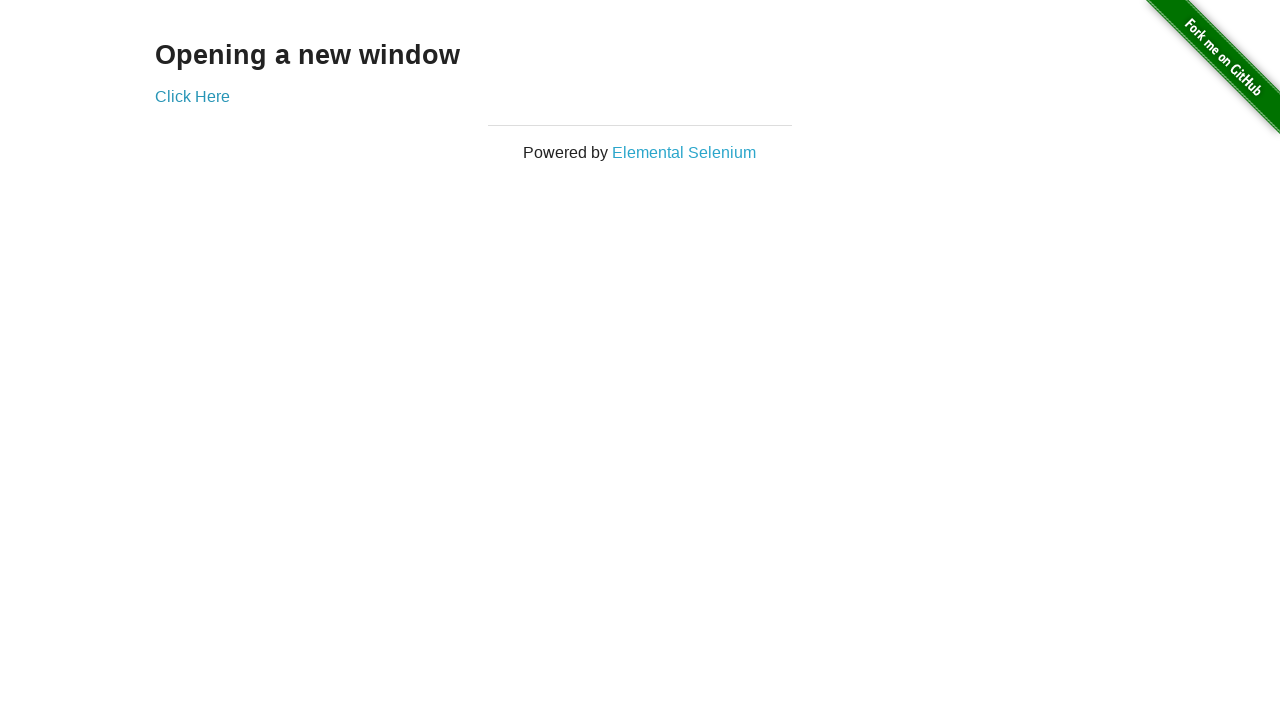

Switched to new window and waited for page load
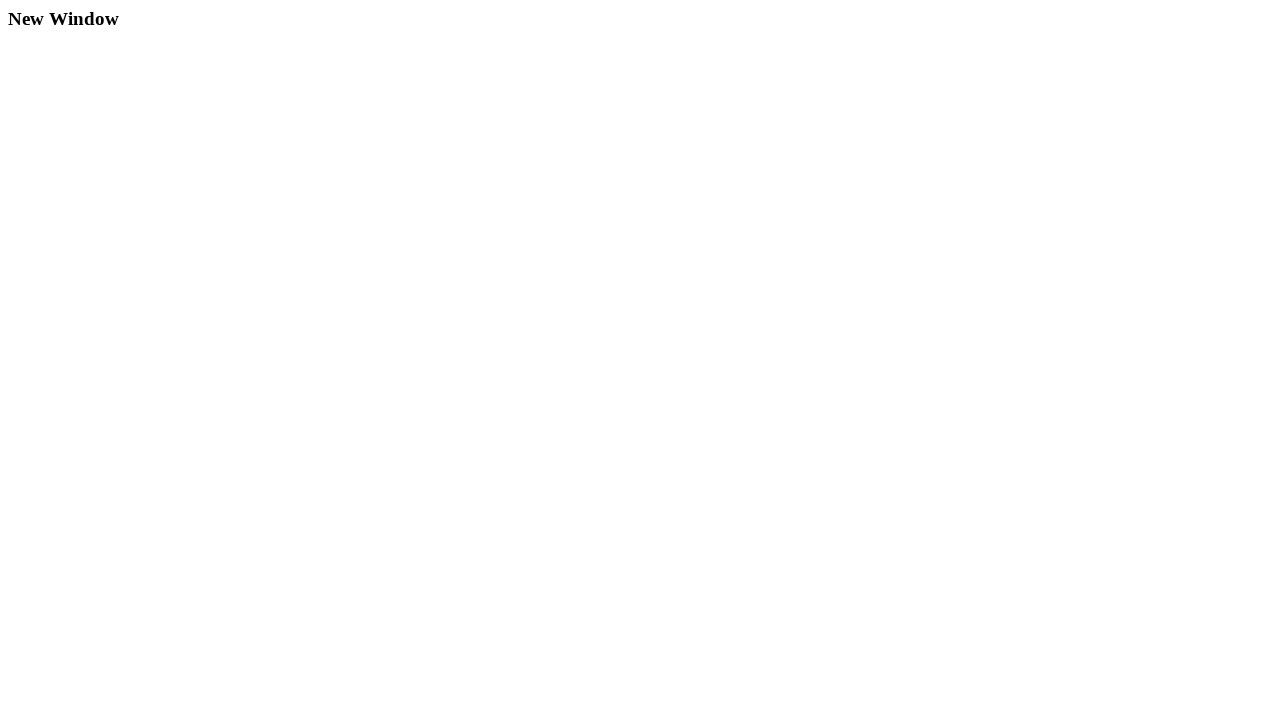

Waited for example element to appear on new window
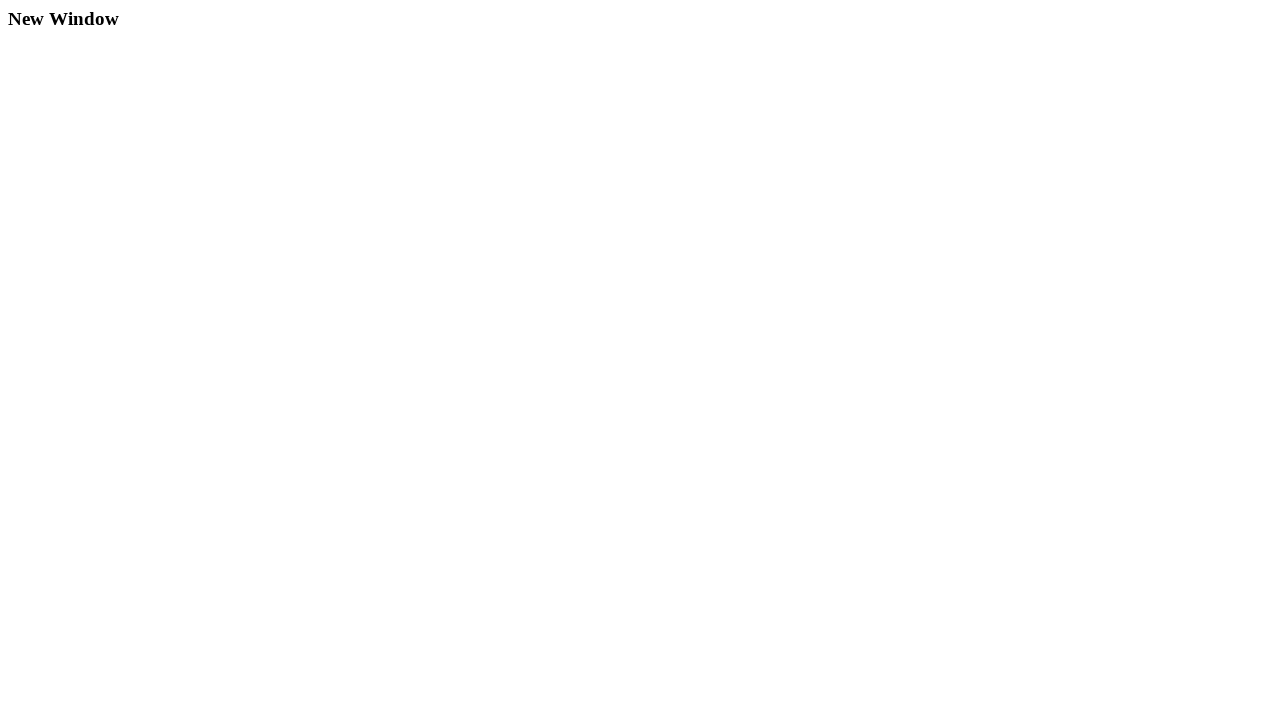

Verified example element is visible on new window
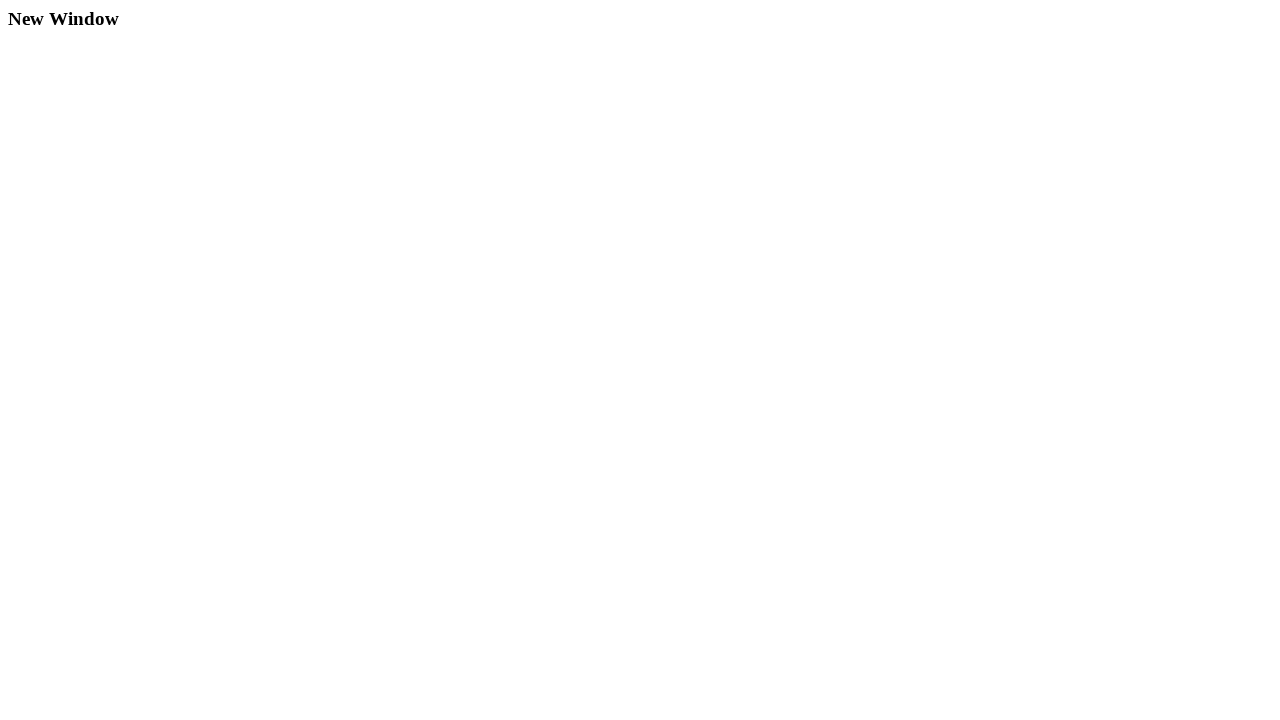

Closed the new window
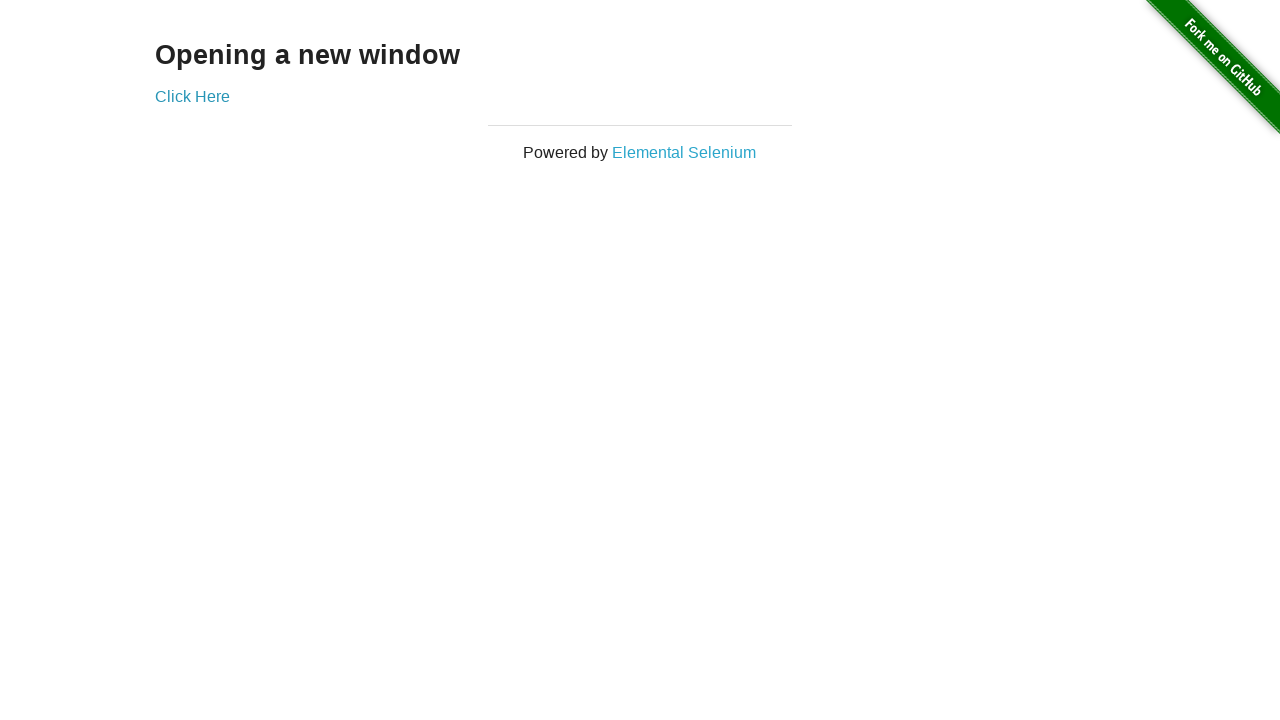

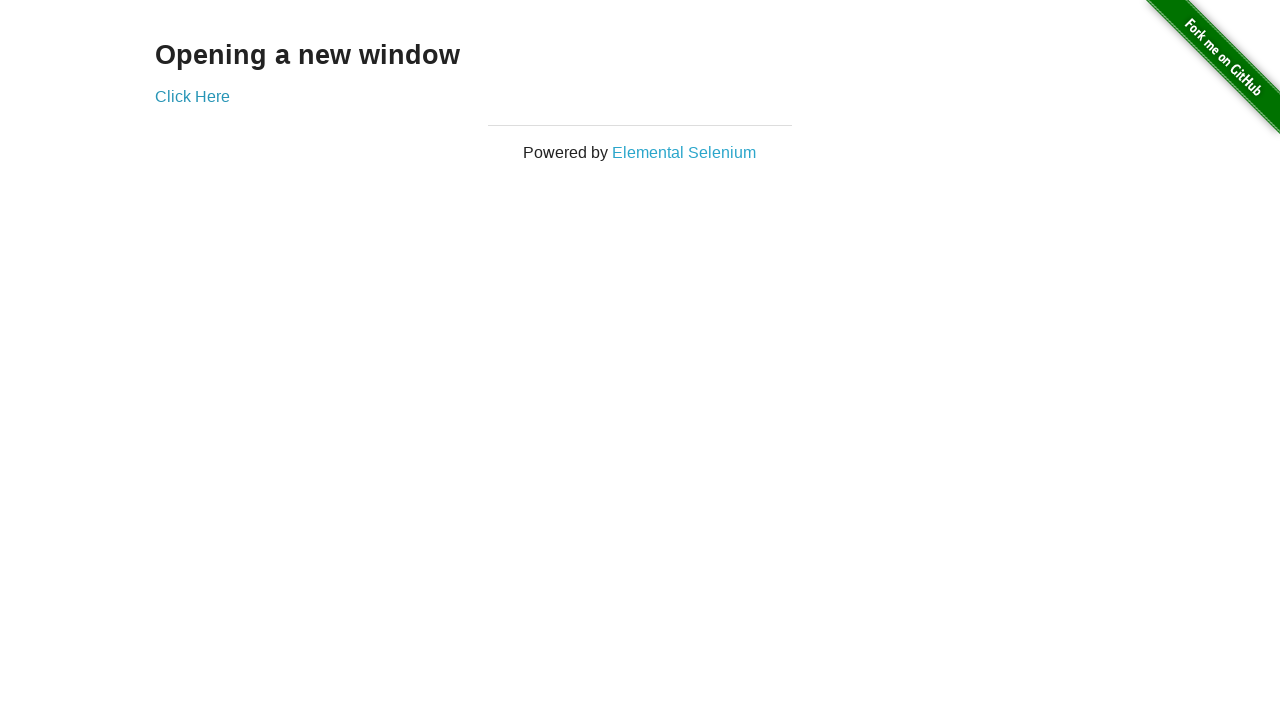